Opens the Rahul Shetty Academy website and retrieves the page title and current URL for verification

Starting URL: https://rahulshettyacademy.com

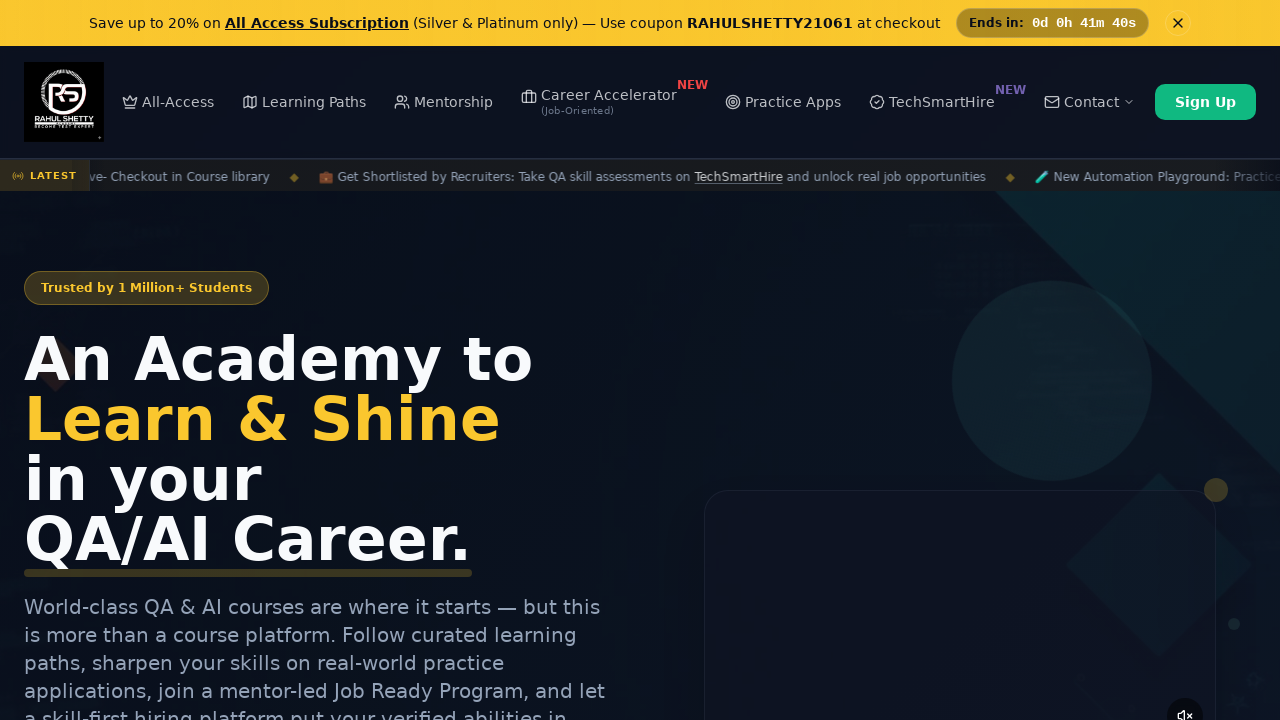

Waited for page to load with domcontentloaded state
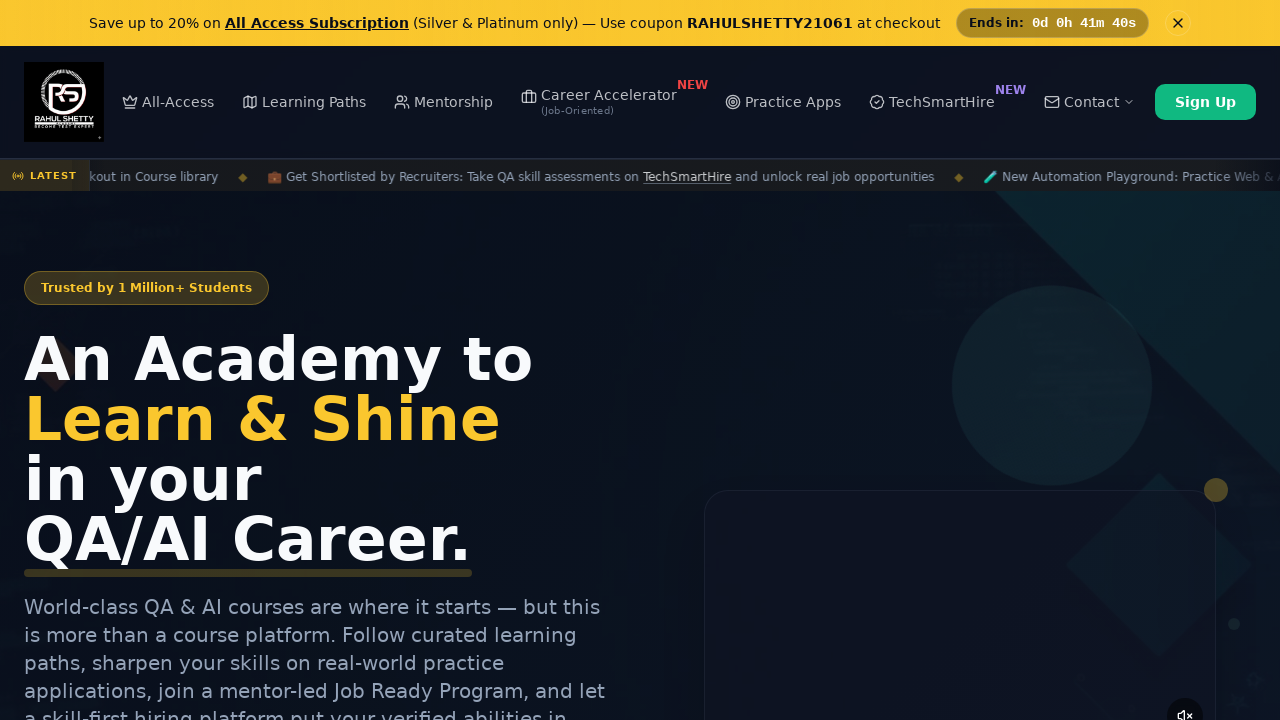

Retrieved page title: 'Rahul Shetty Academy | QA Automation, Playwright, AI Testing & Online Training'
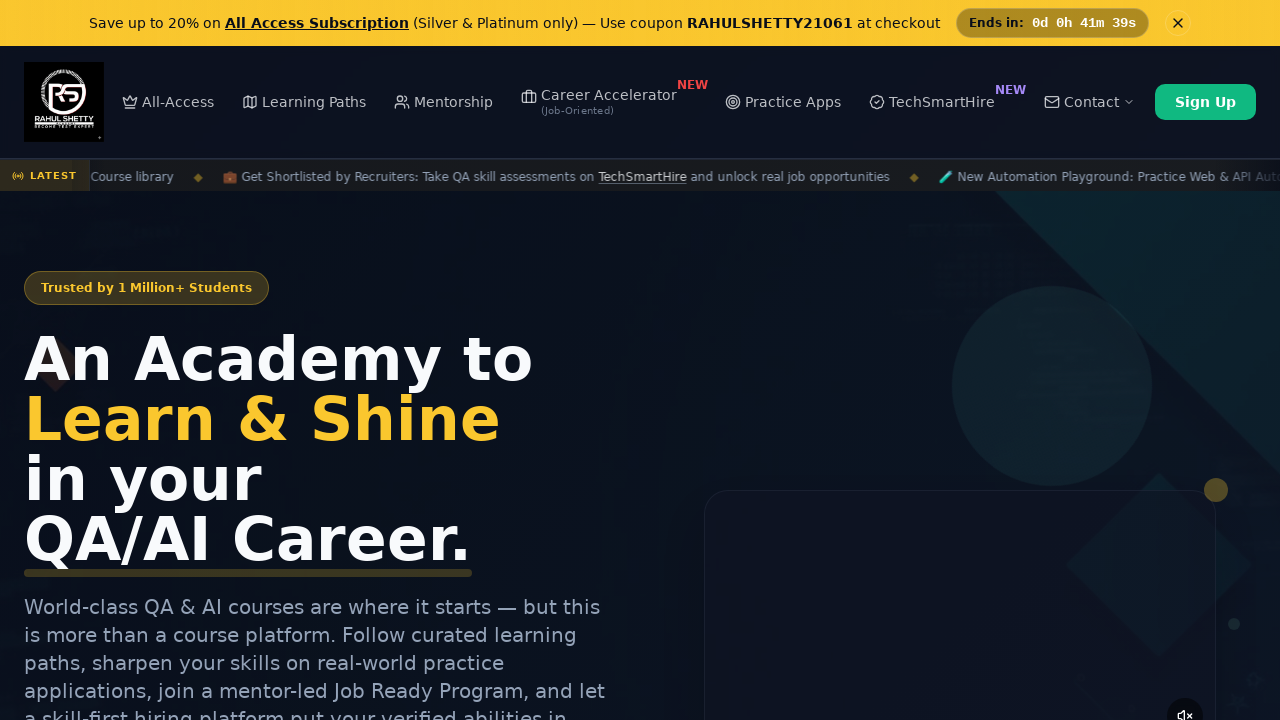

Retrieved current URL: 'https://rahulshettyacademy.com/'
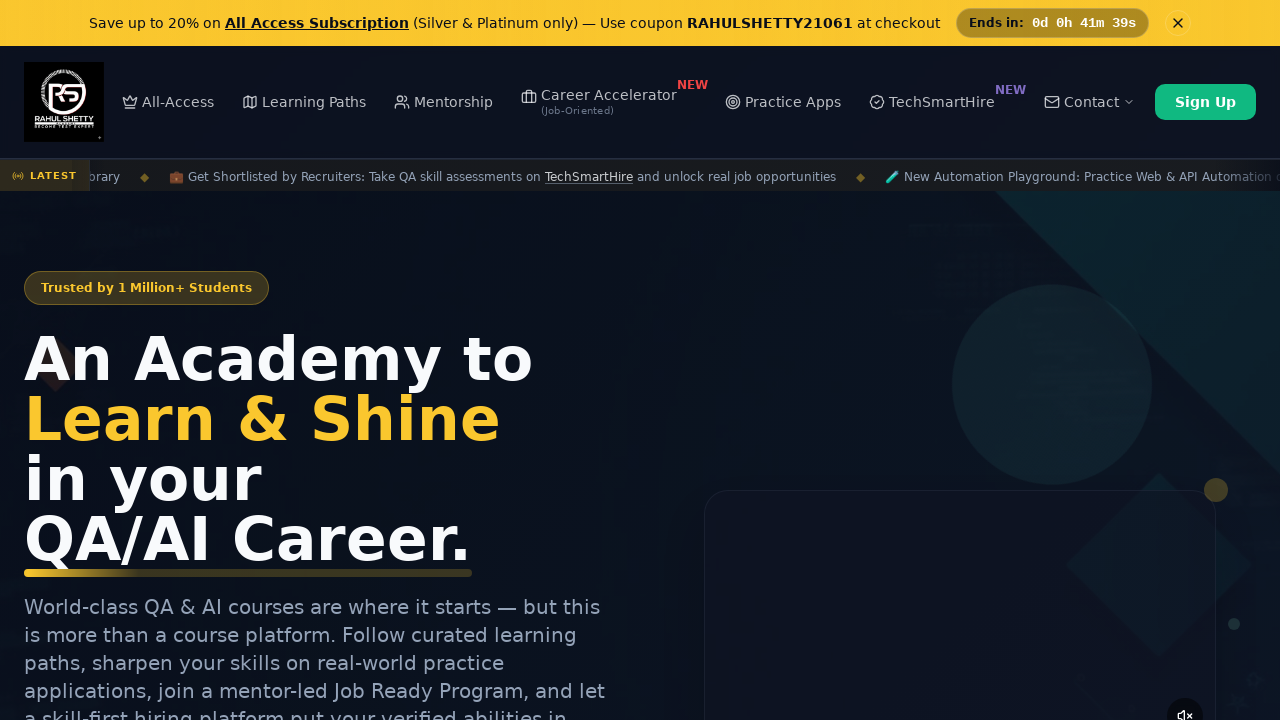

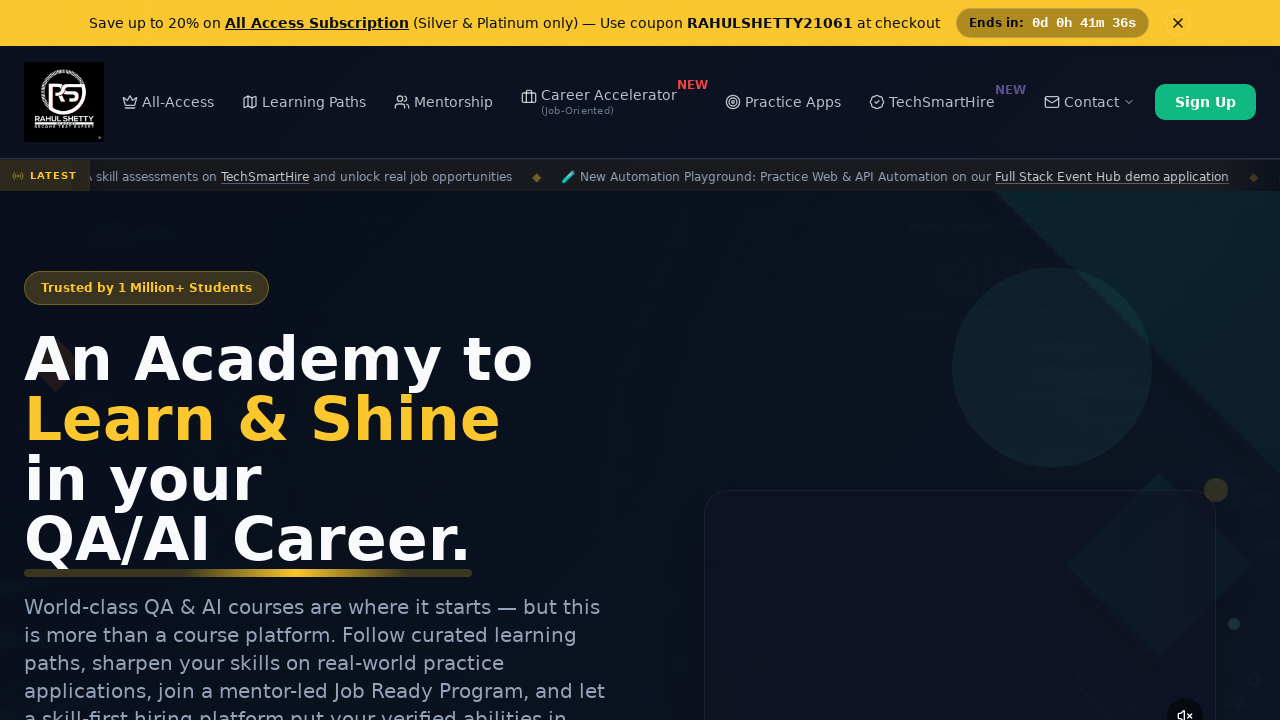